Tests hover functionality by navigating to the Hovers page and hovering over user profile images to reveal hidden names

Starting URL: https://the-internet.herokuapp.com/

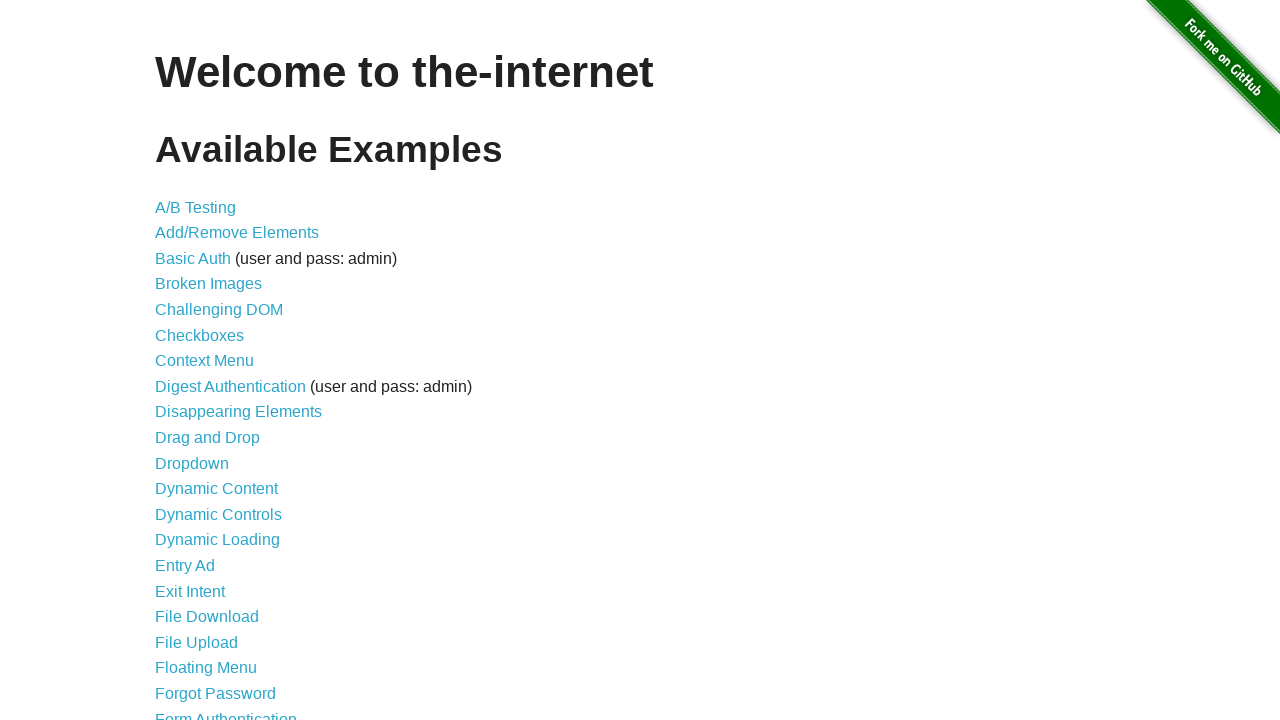

Clicked on Hovers link to navigate to the Hovers page at (180, 360) on a:has-text('Hovers')
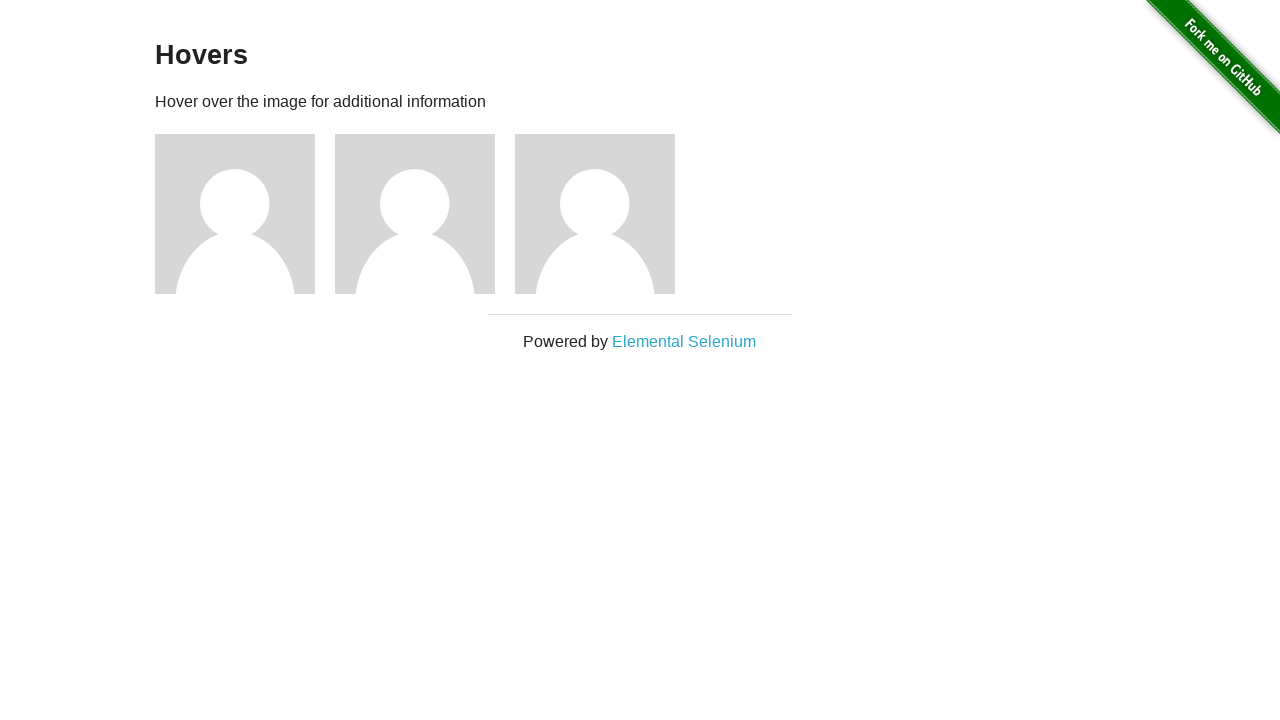

Waited for profile images to load on the Hovers page
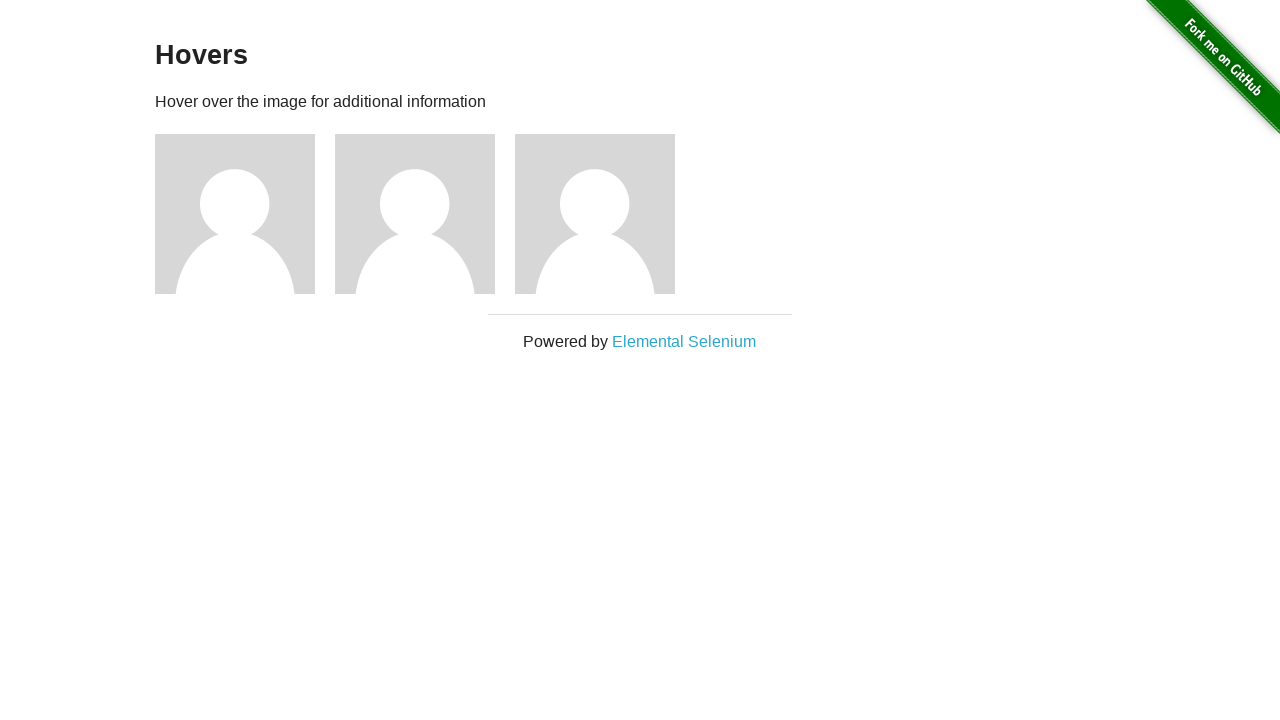

Hovered over profile image 1 to reveal hidden name at (235, 214) on div.figure img >> nth=0
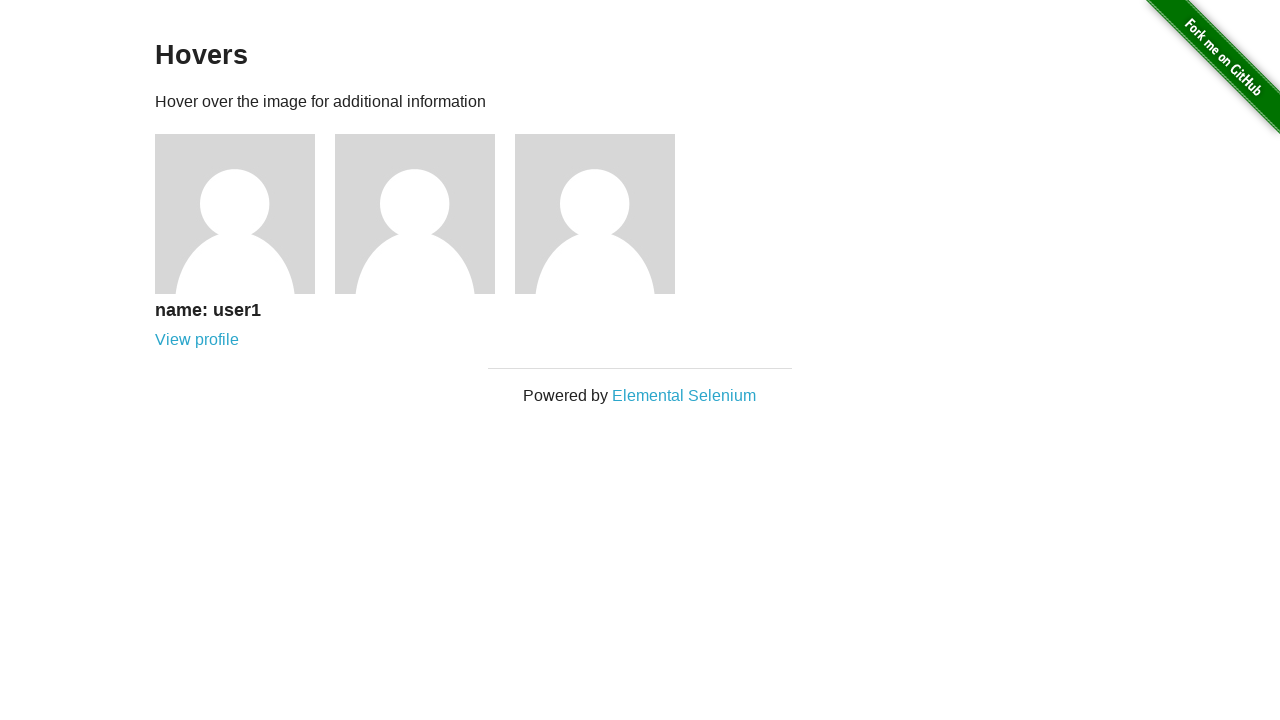

Waited 500ms after hovering over profile image 1
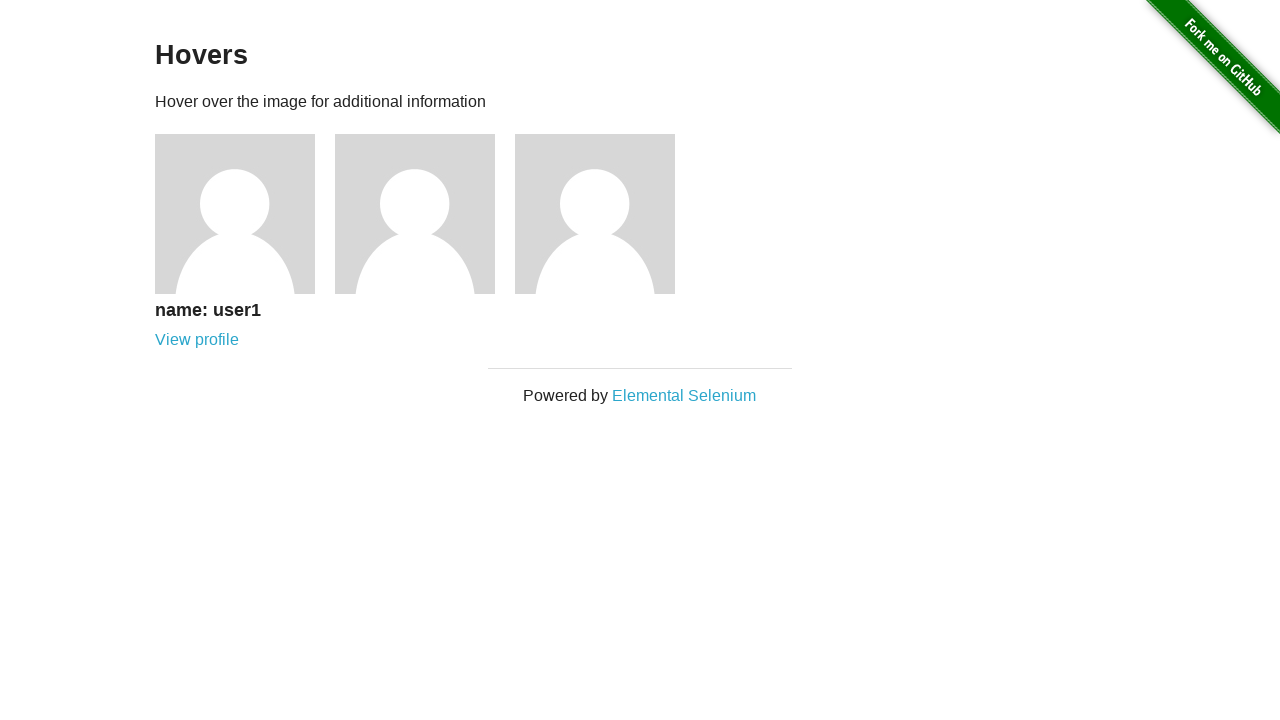

Hovered over profile image 2 to reveal hidden name at (415, 214) on div.figure img >> nth=1
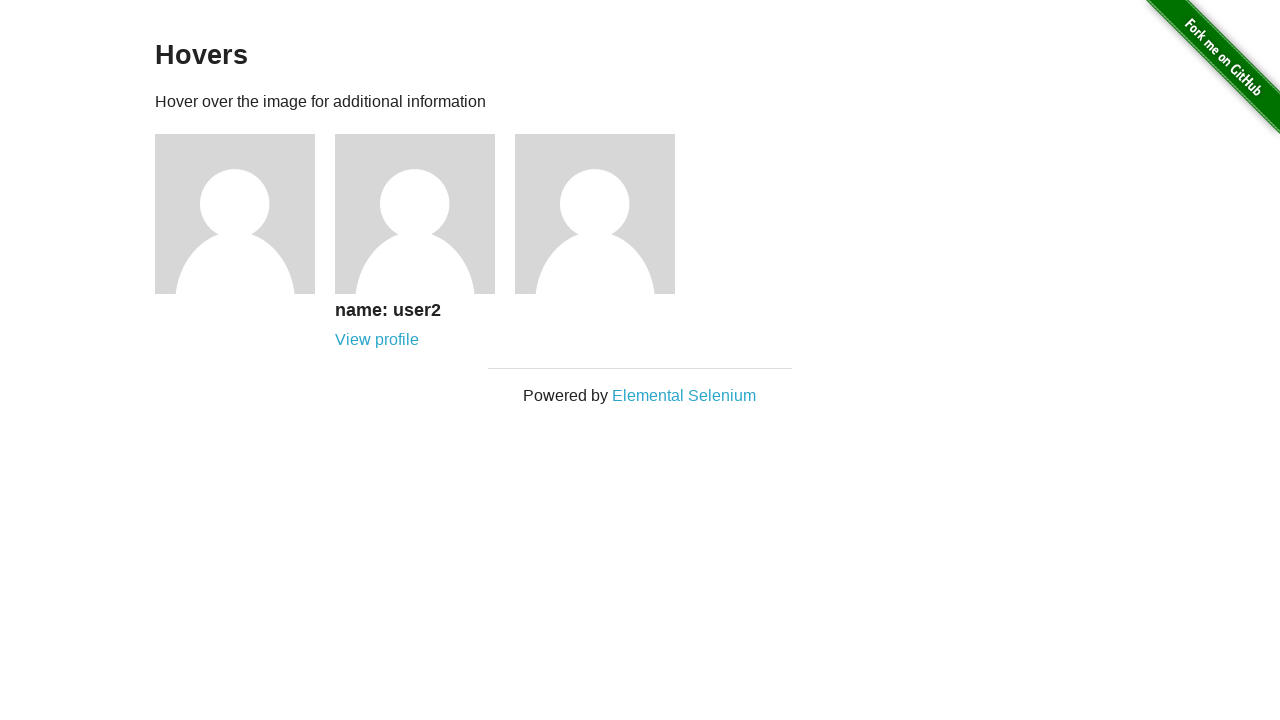

Waited 500ms after hovering over profile image 2
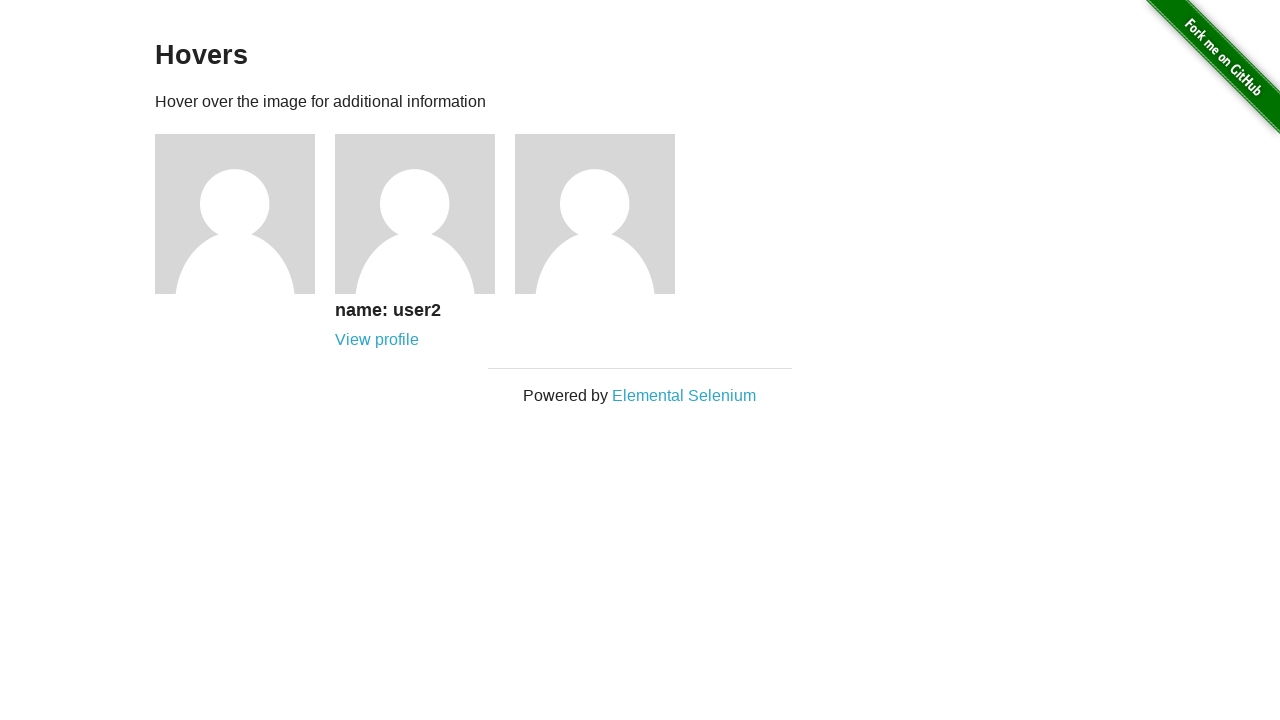

Hovered over profile image 3 to reveal hidden name at (595, 214) on div.figure img >> nth=2
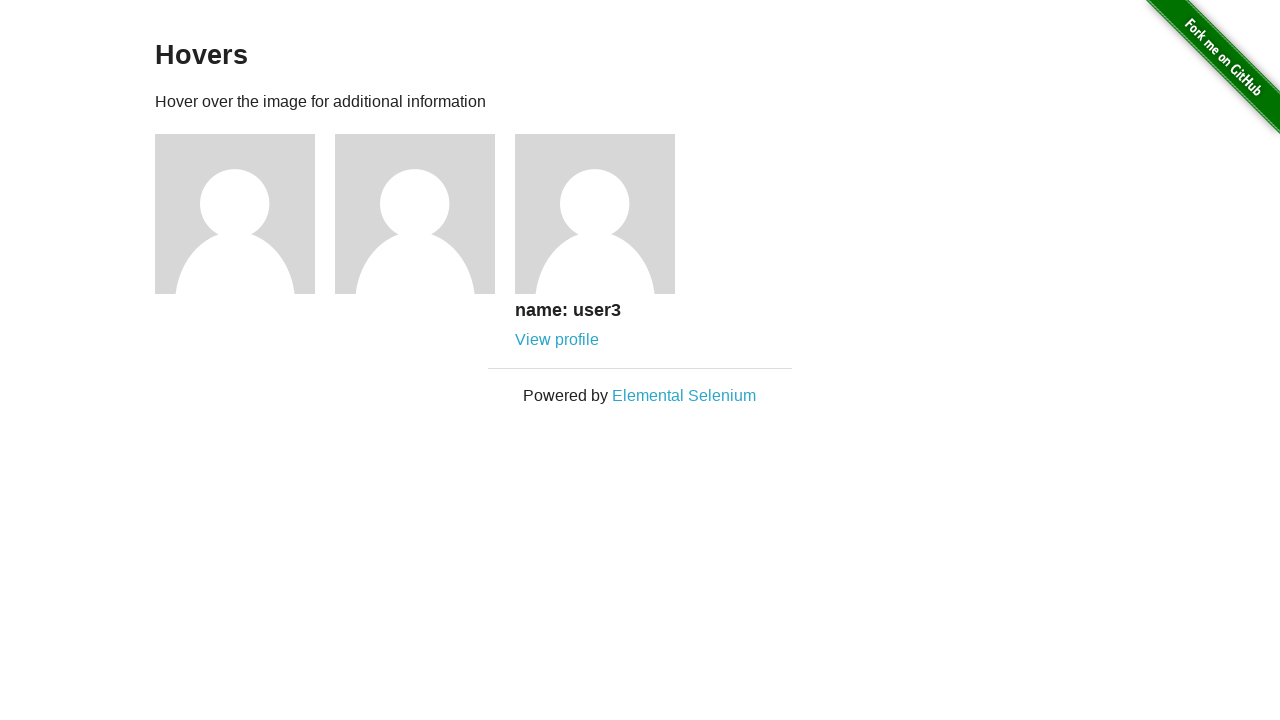

Waited 500ms after hovering over profile image 3
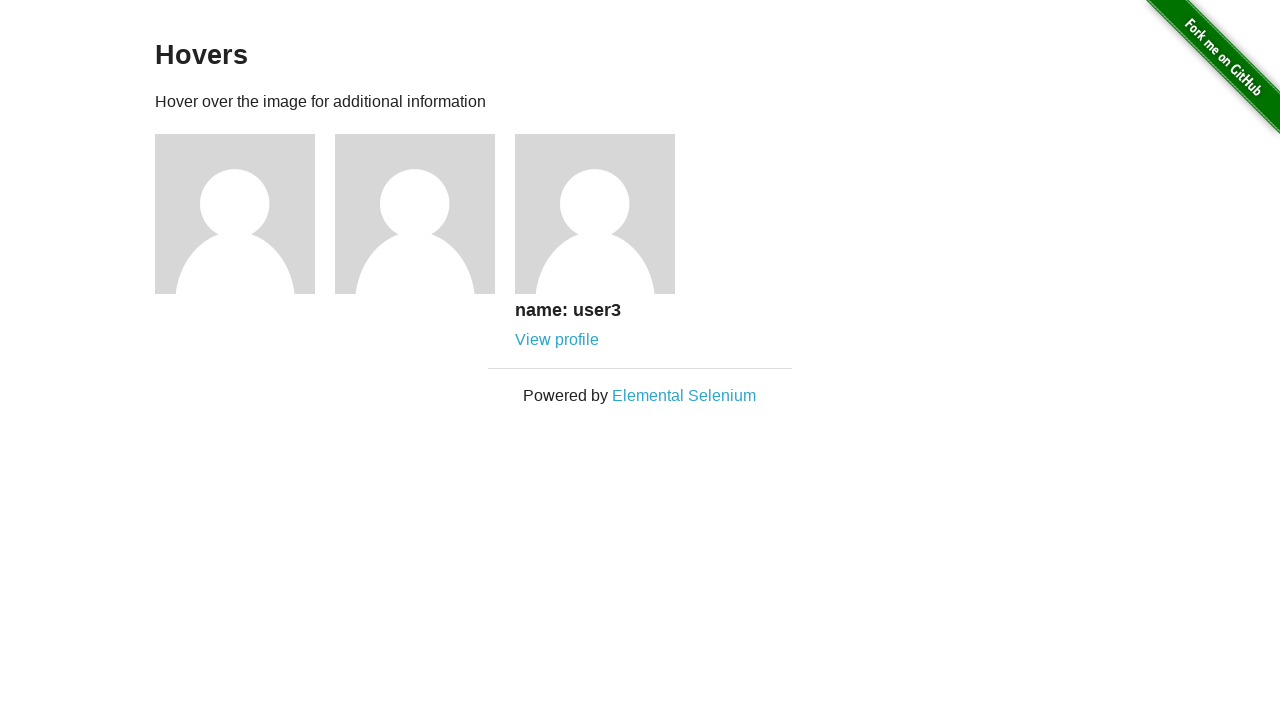

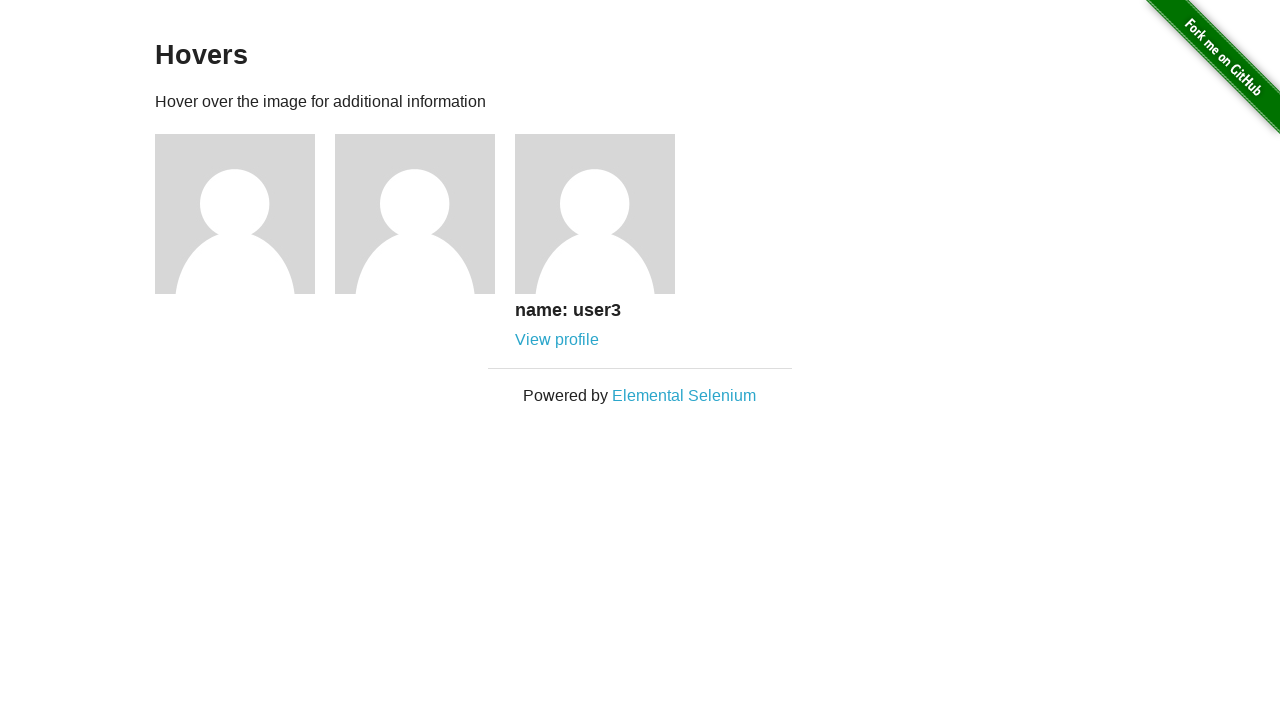